Verifies that the second button's value matches "this is Also a Button" when ignoring case

Starting URL: https://kristinek.github.io/site/examples/locators

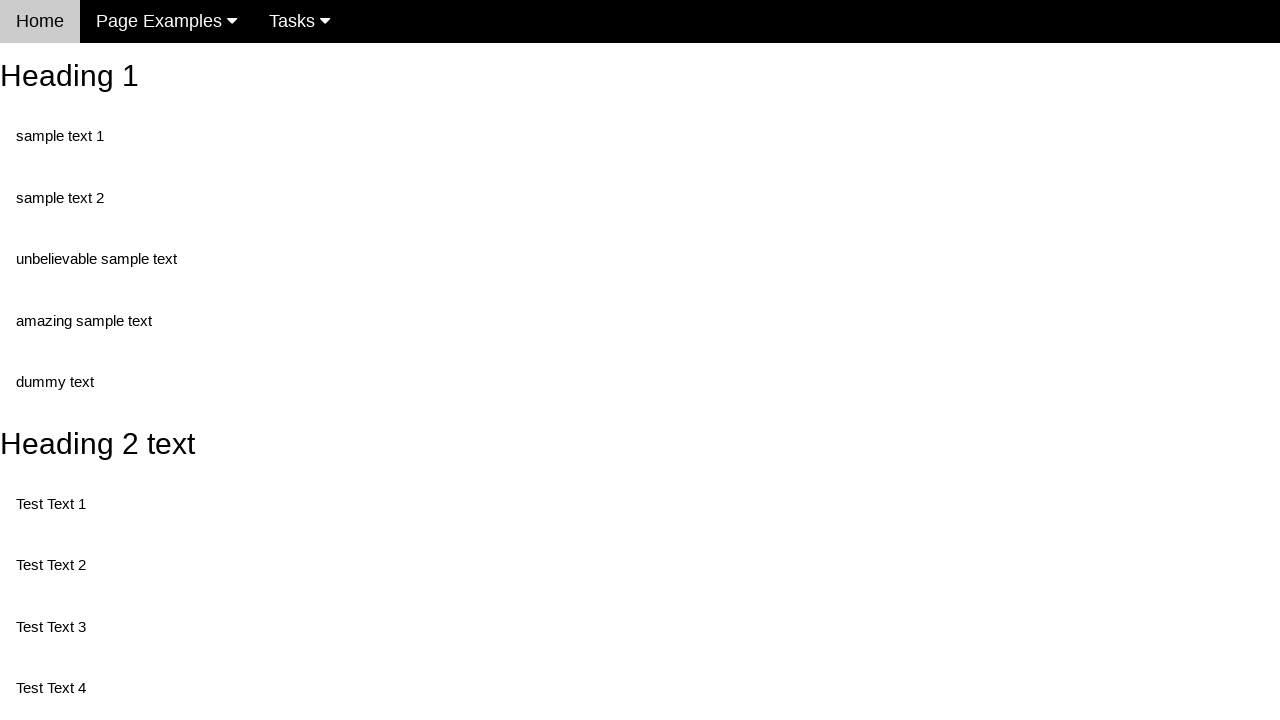

Navigated to locators example page
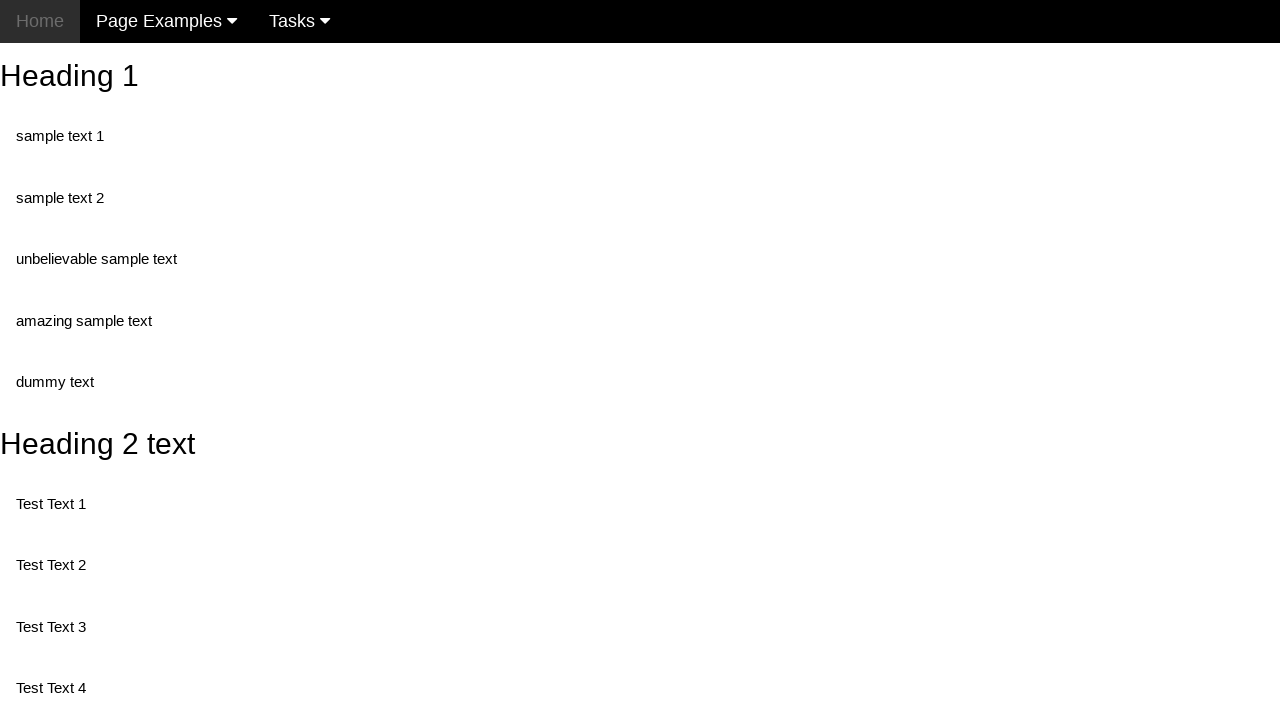

Retrieved value attribute from second button element
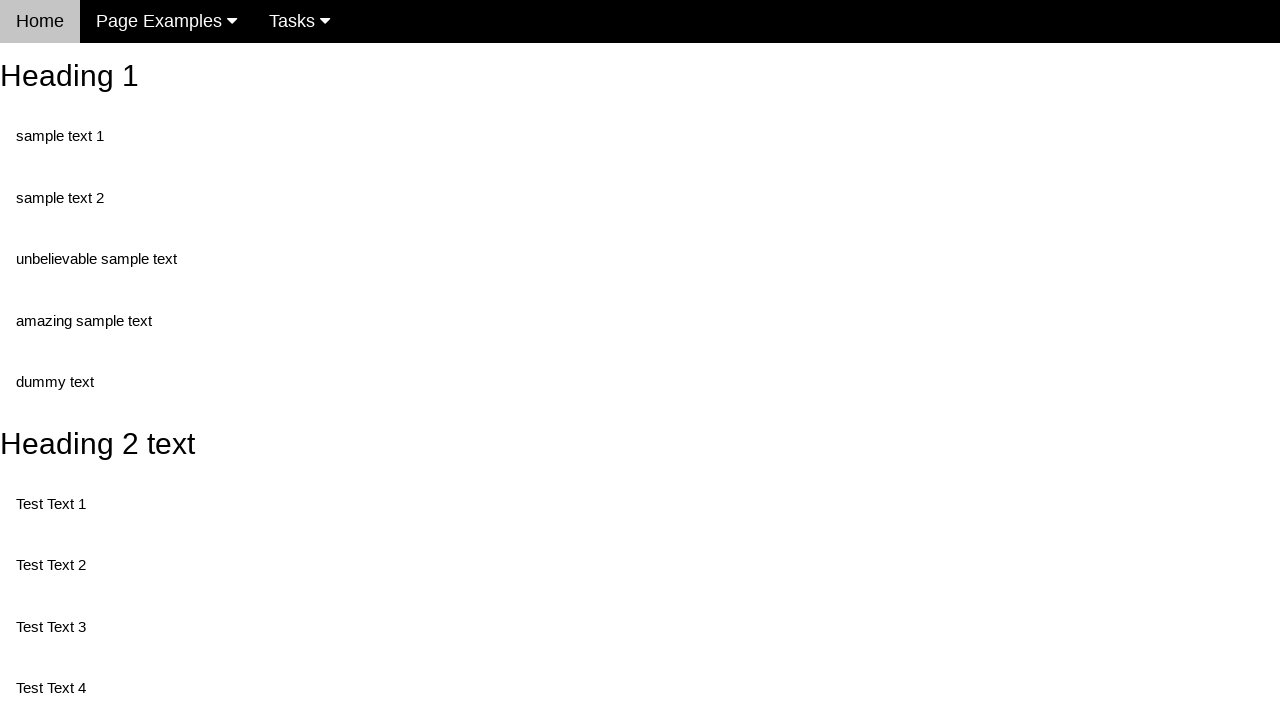

Verified button value matches 'this is also a button' (case insensitive)
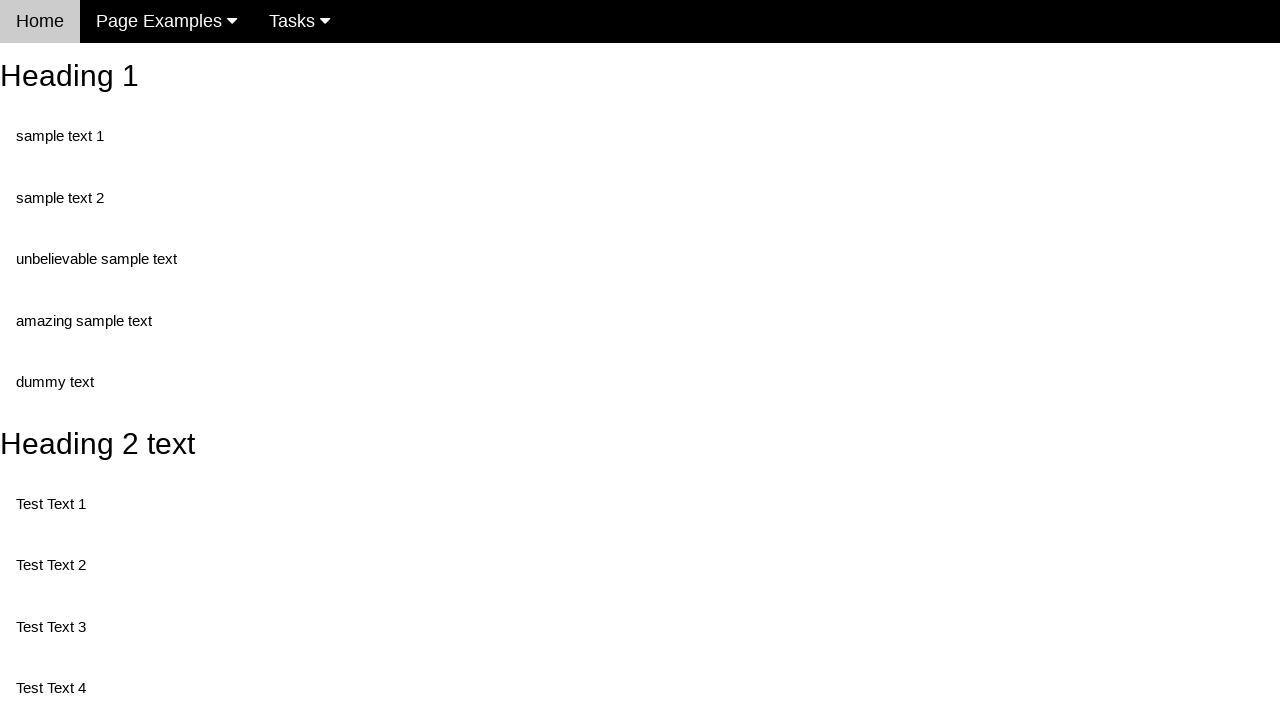

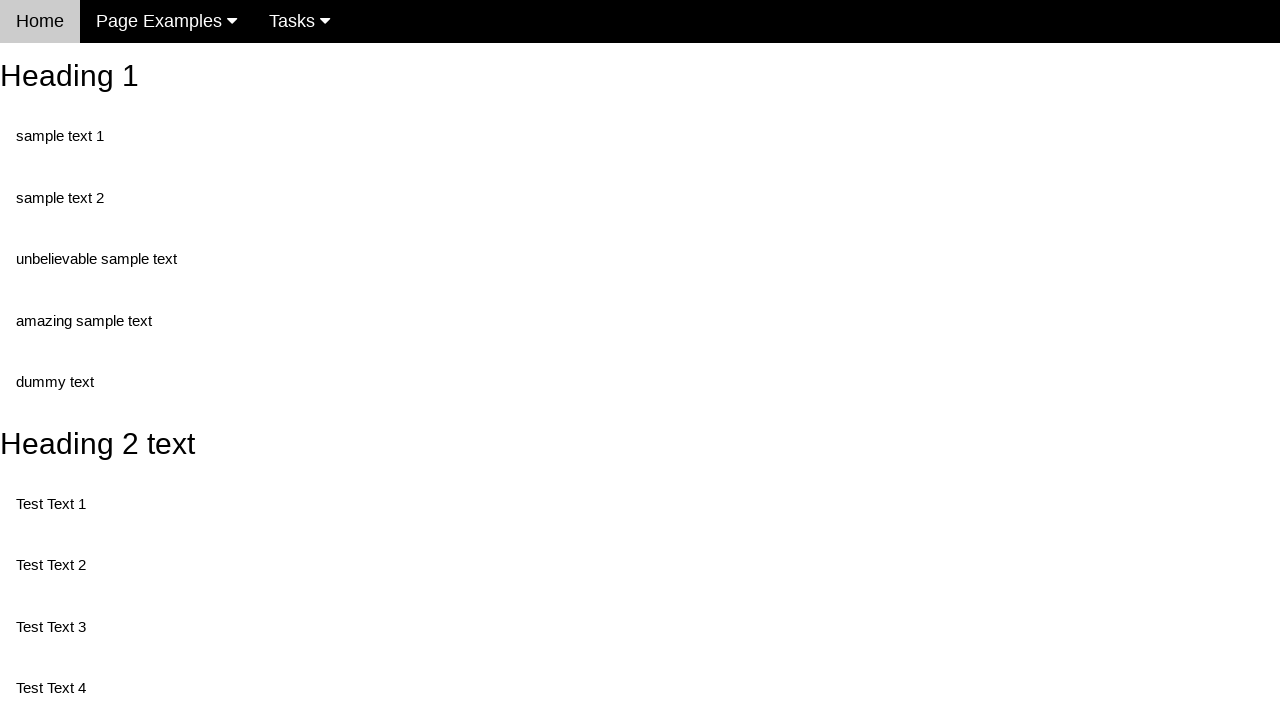